Tests downloading the second file in the download list

Starting URL: https://the-internet.herokuapp.com/

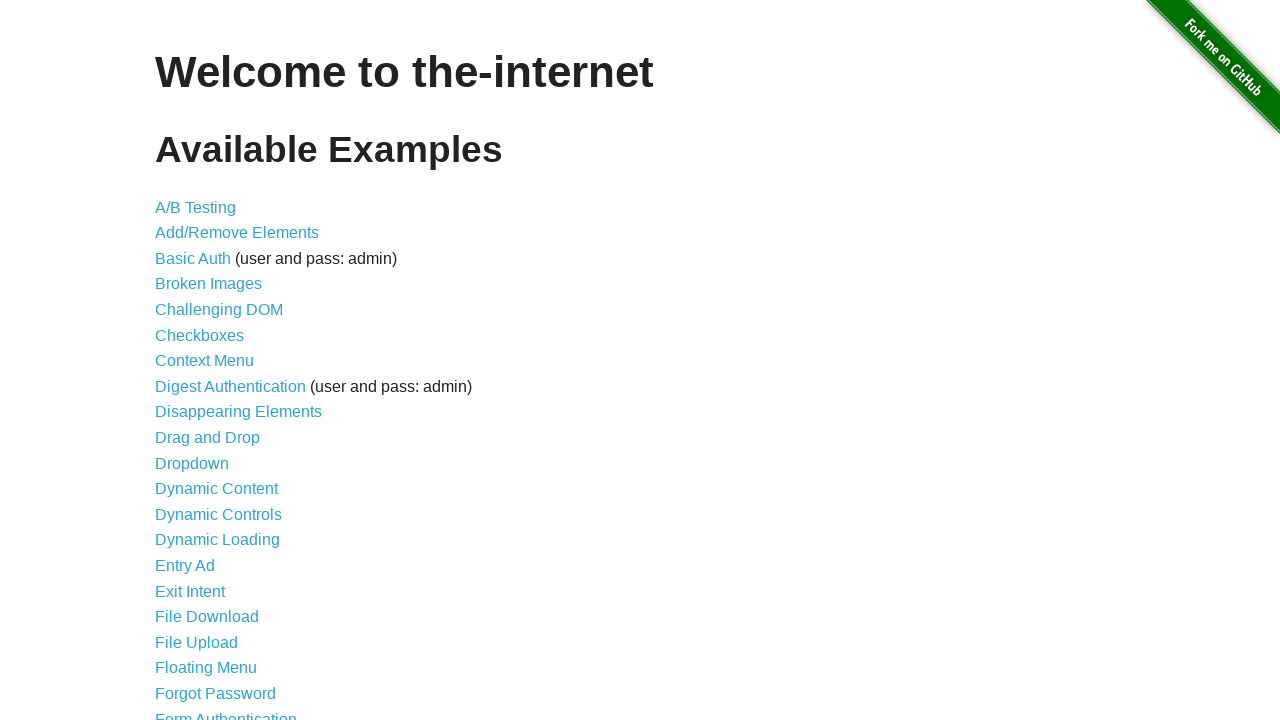

Clicked link to navigate to File Download page at (207, 617) on [href="/download"]
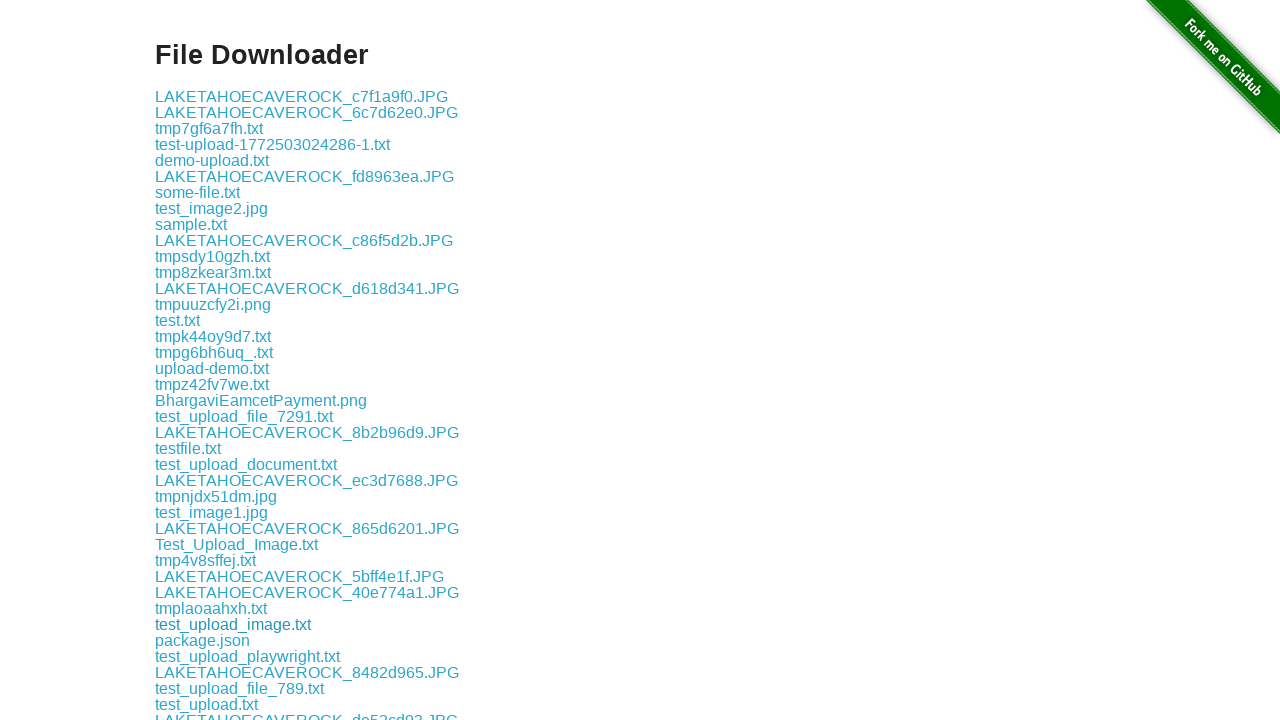

Extracted second download filename from page
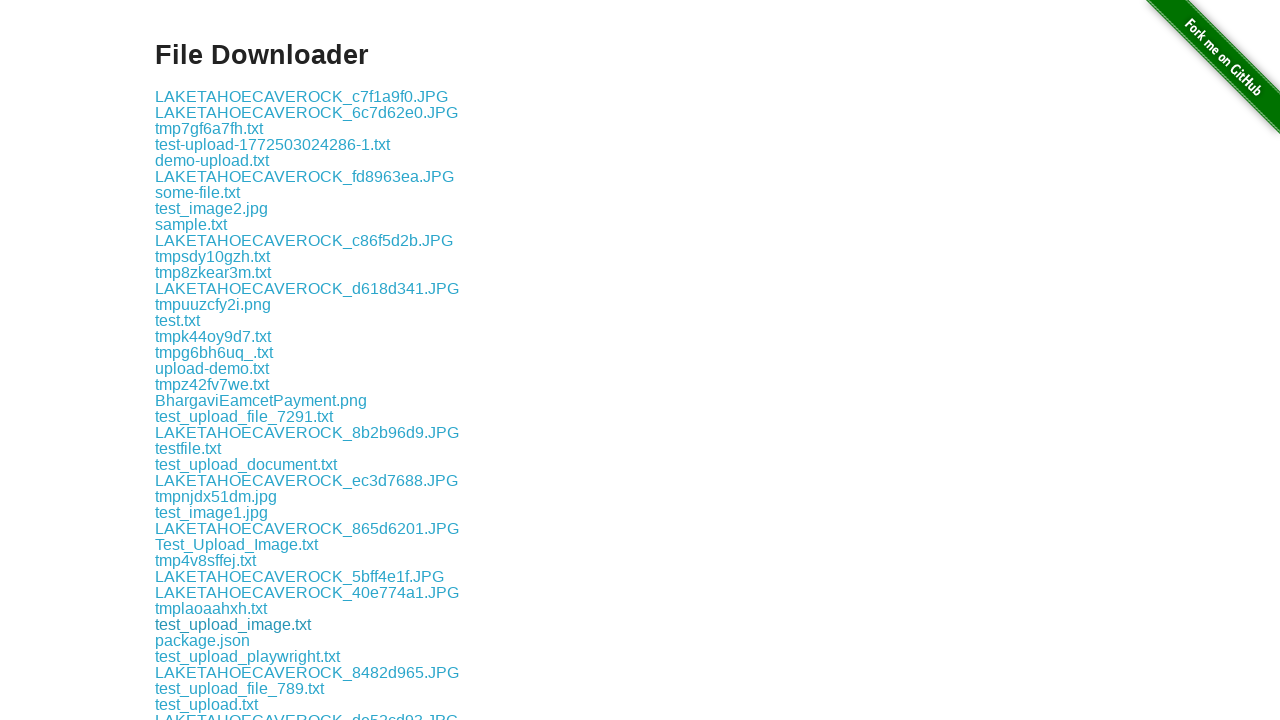

Clicked download link for file: LAKETAHOECAVEROCK_6c7d62e0.JPG at (306, 112) on internal:role=link[name="LAKETAHOECAVEROCK_6c7d62e0.JPG"i]
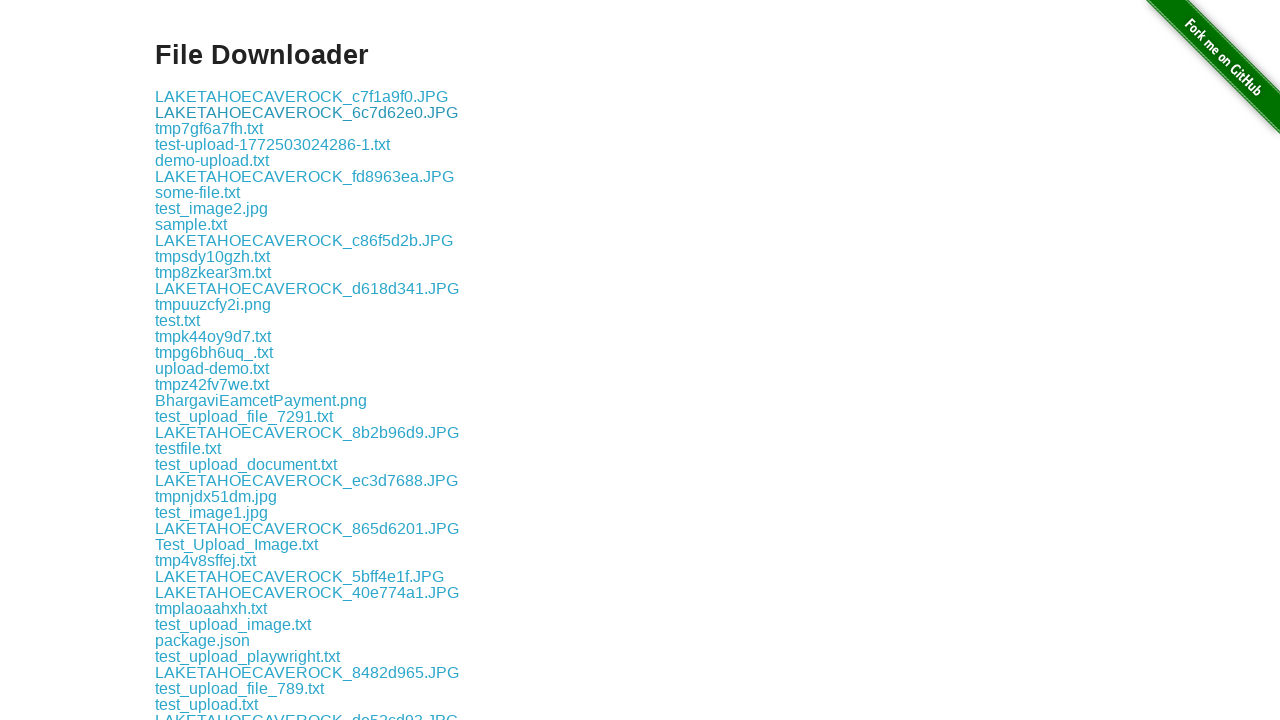

Download completed and file obtained
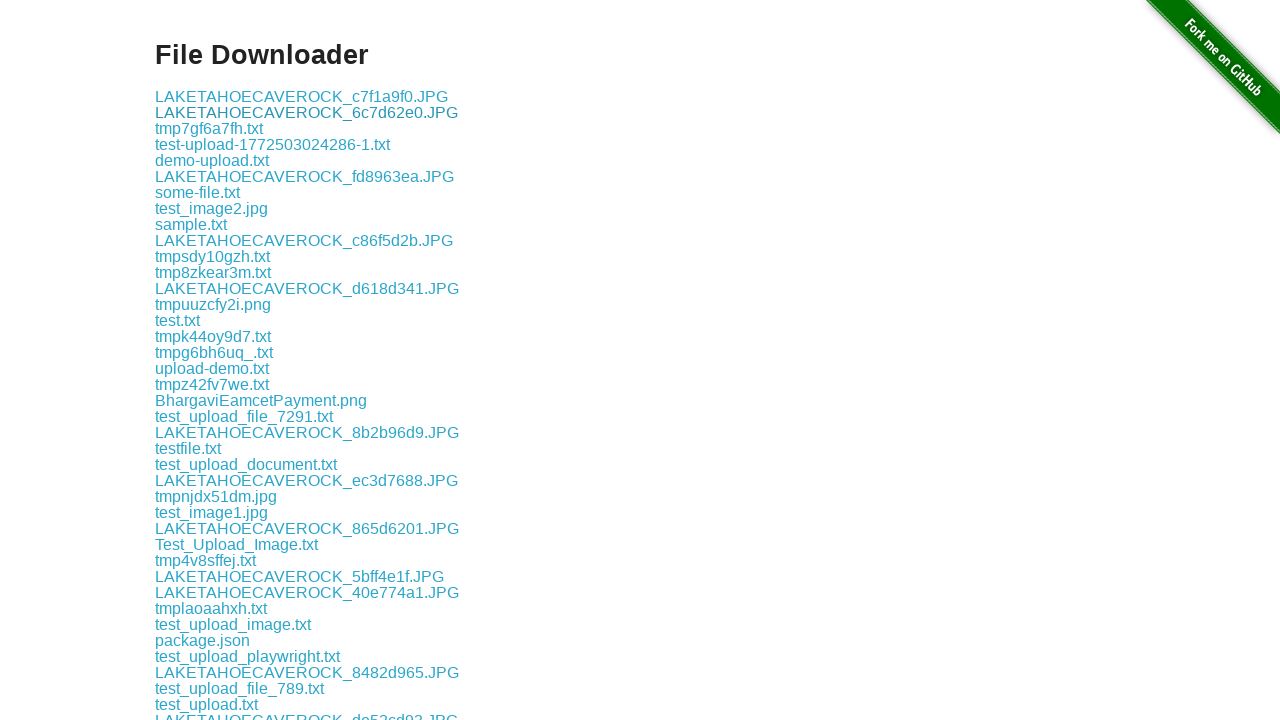

Verified download path is not None
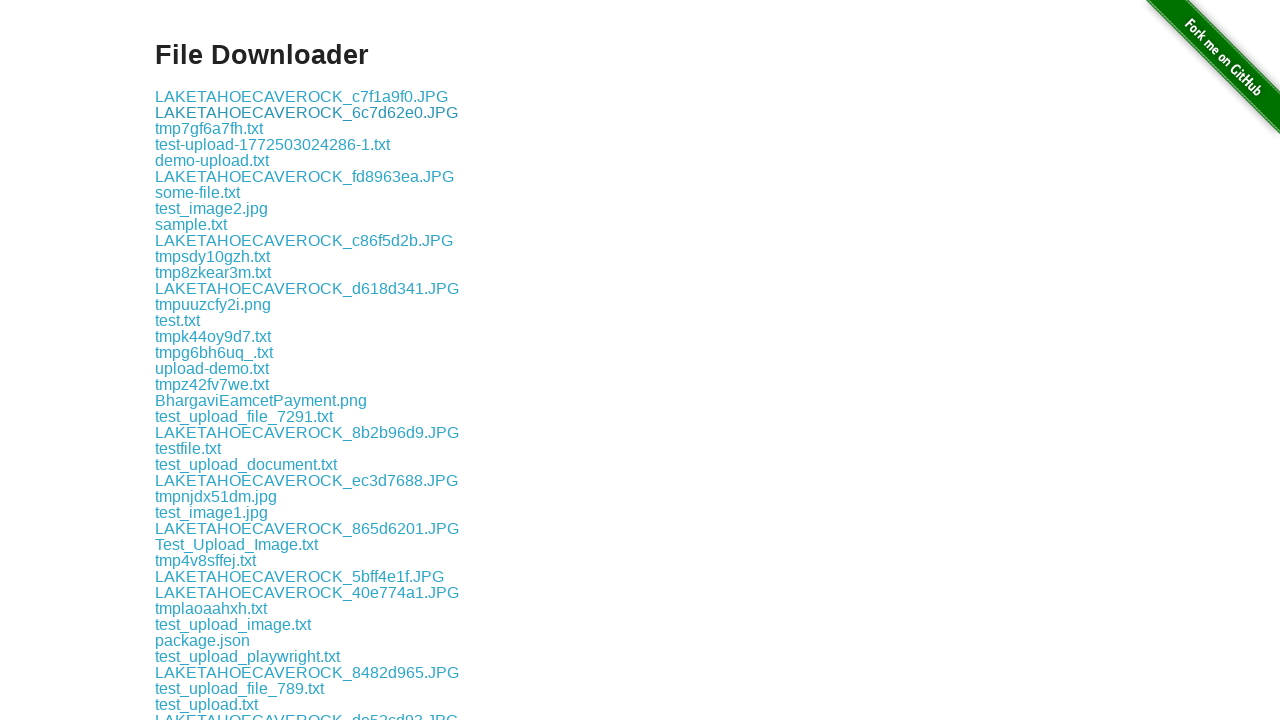

Verified suggested filename matches expected: LAKETAHOECAVEROCK_6c7d62e0.JPG
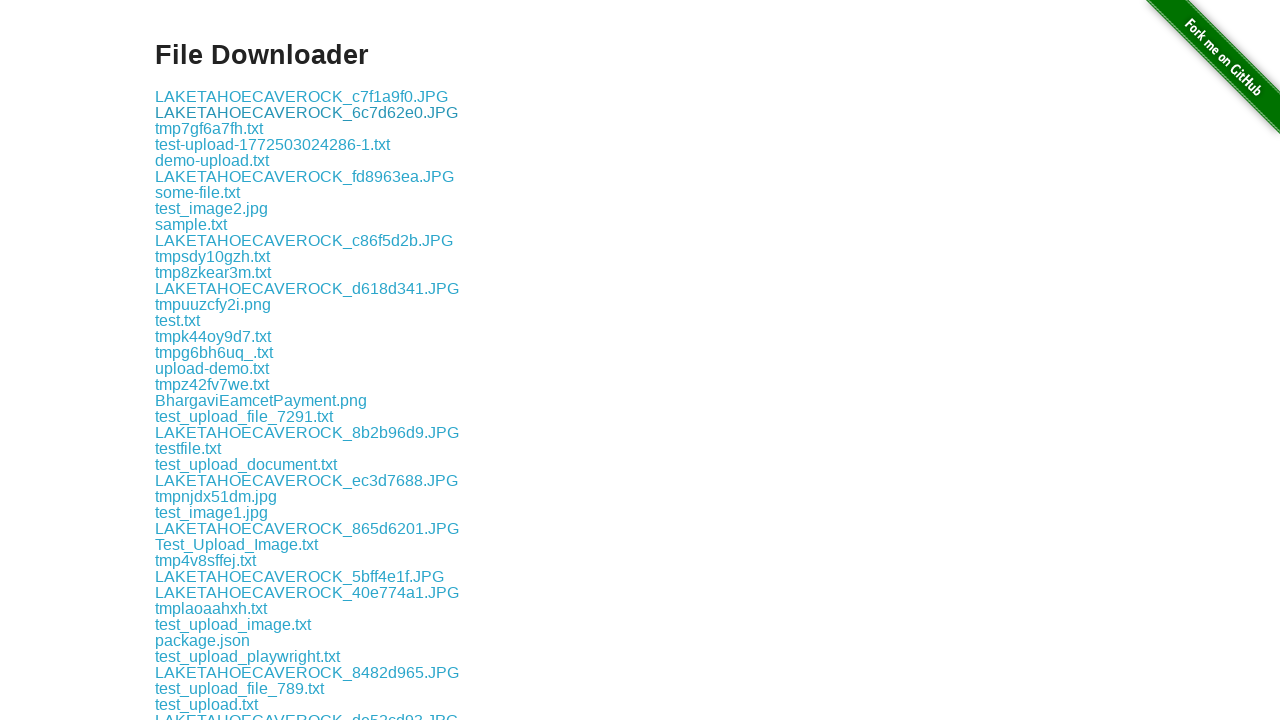

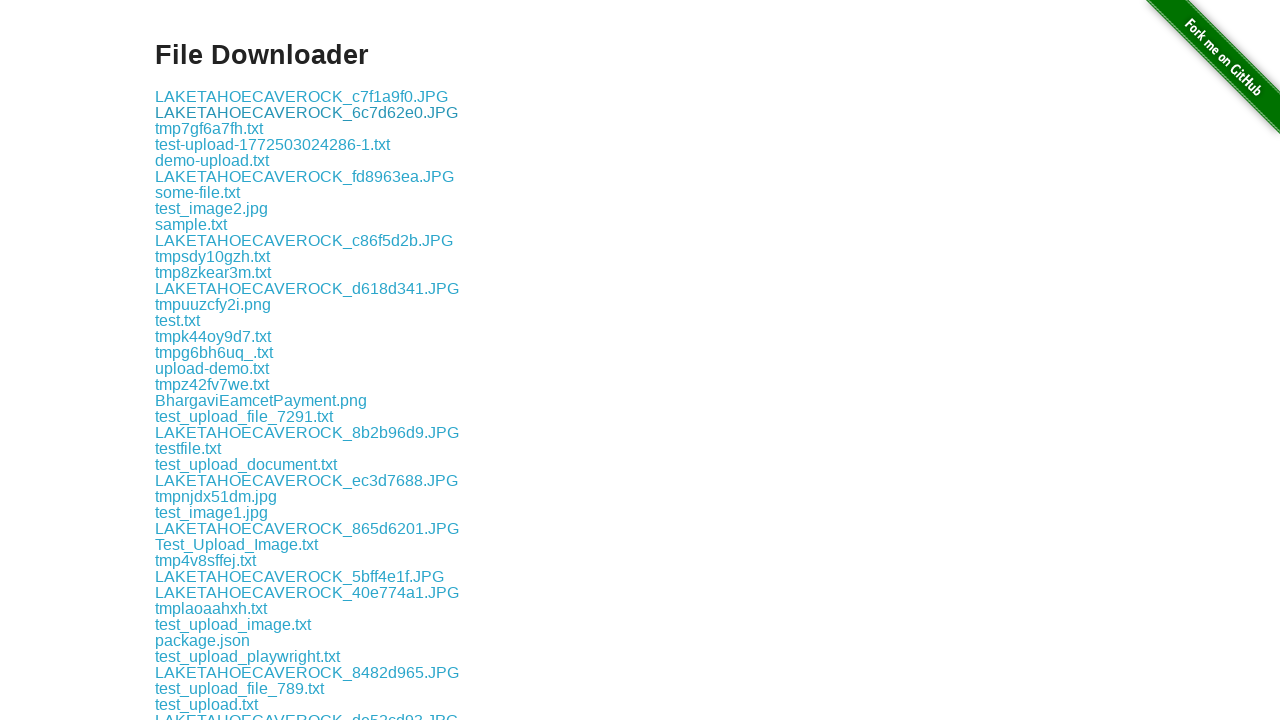